Tests table interactions by counting rows and columns, and reading data from a specific table row

Starting URL: http://qaclickacademy.com/practice.php

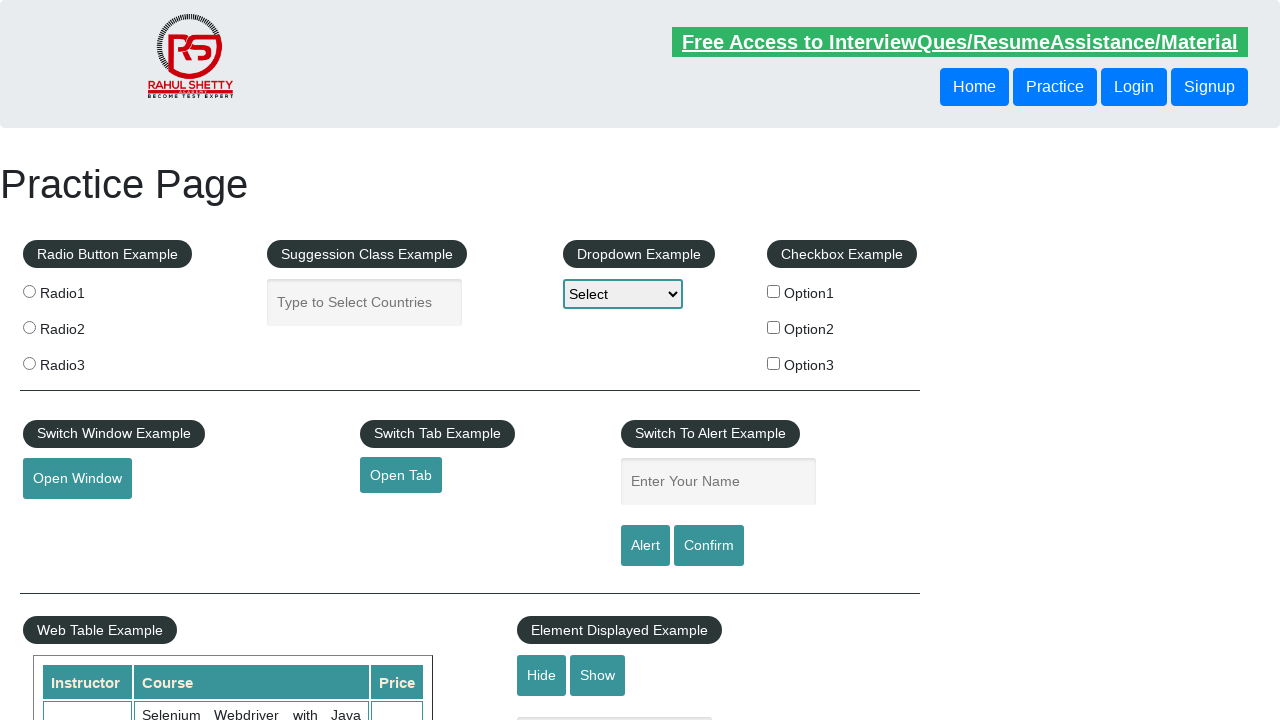

Counted table rows in #product element
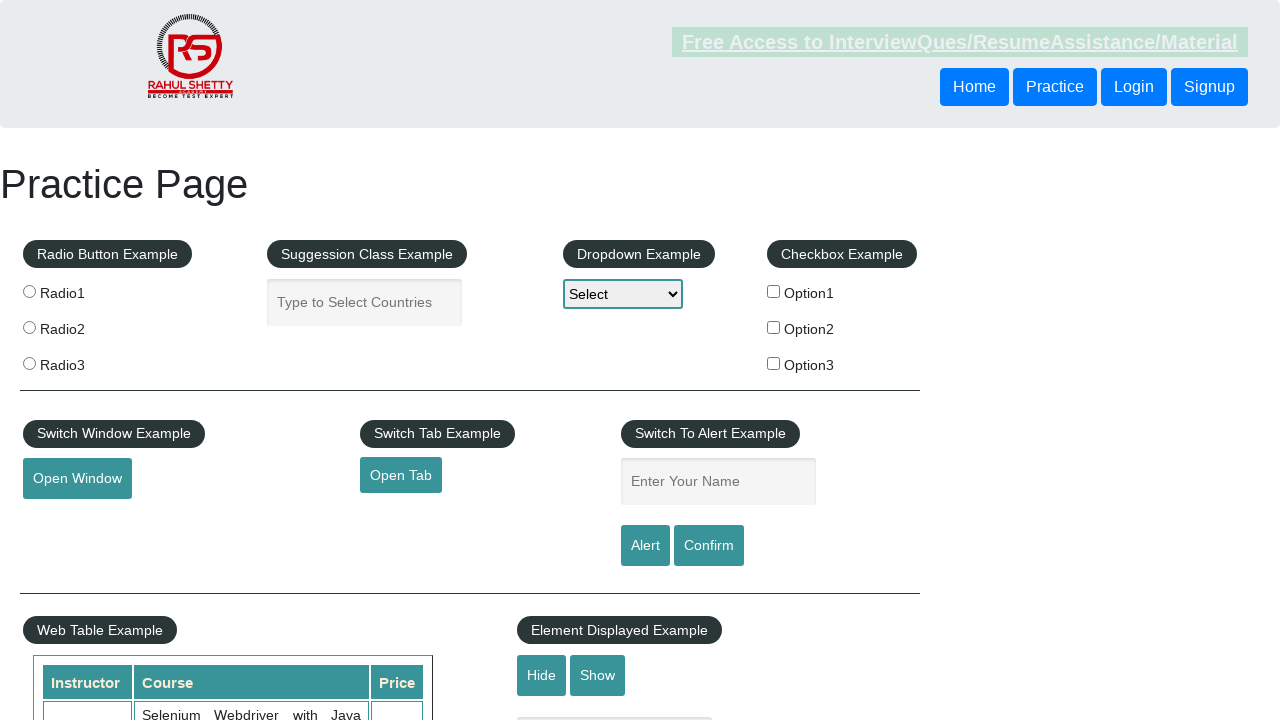

Counted table columns in #product element
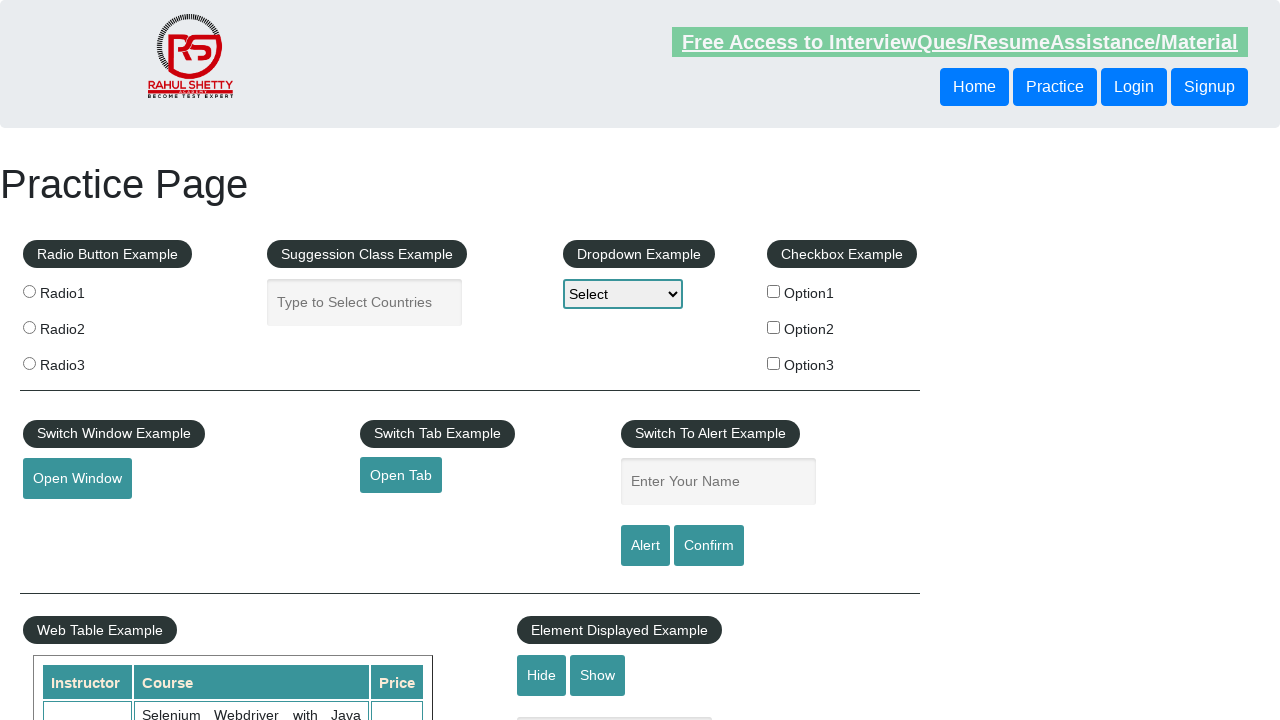

Printed table dimensions: 21 rows x 7 columns
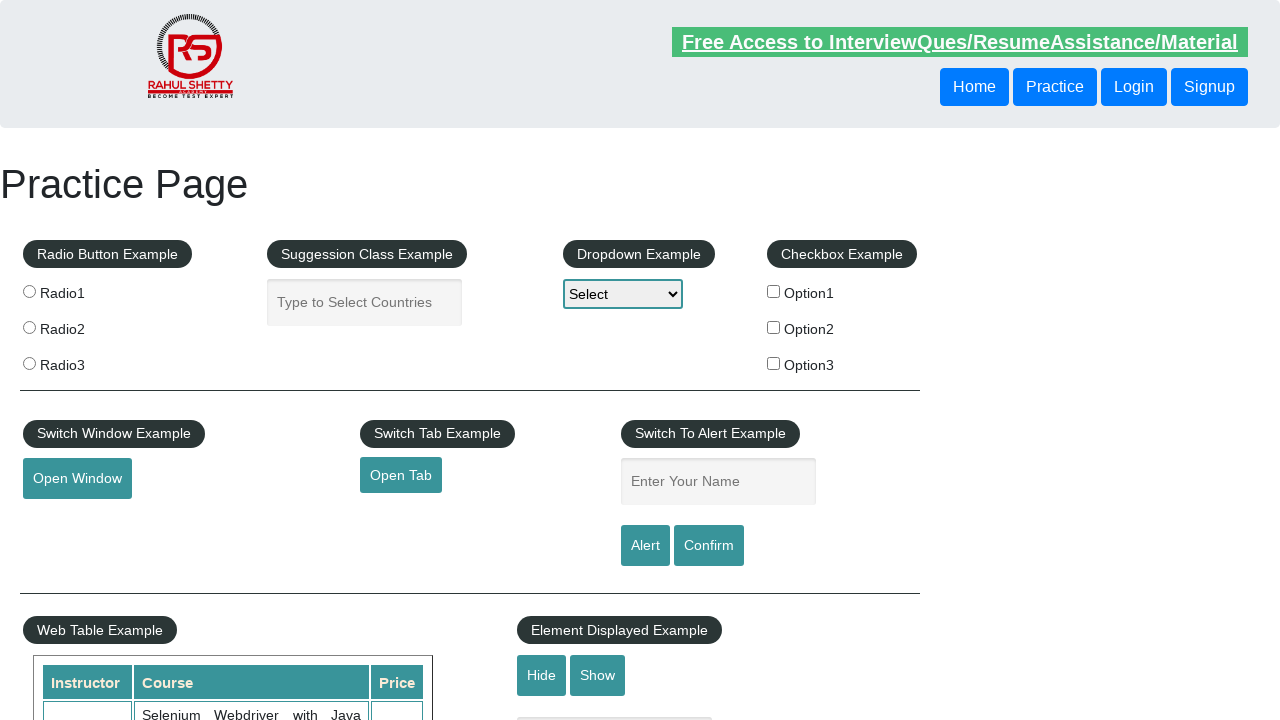

Located the third row (index 2) in the product table
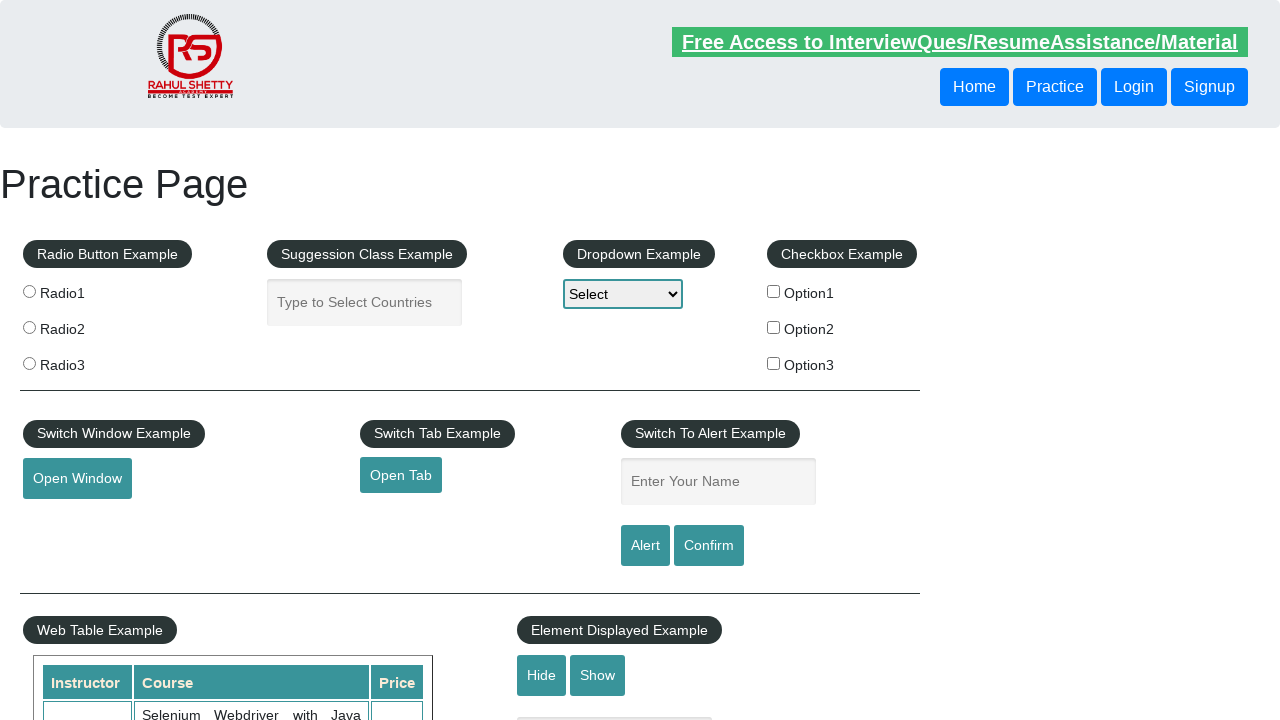

Retrieved first column content from row 3
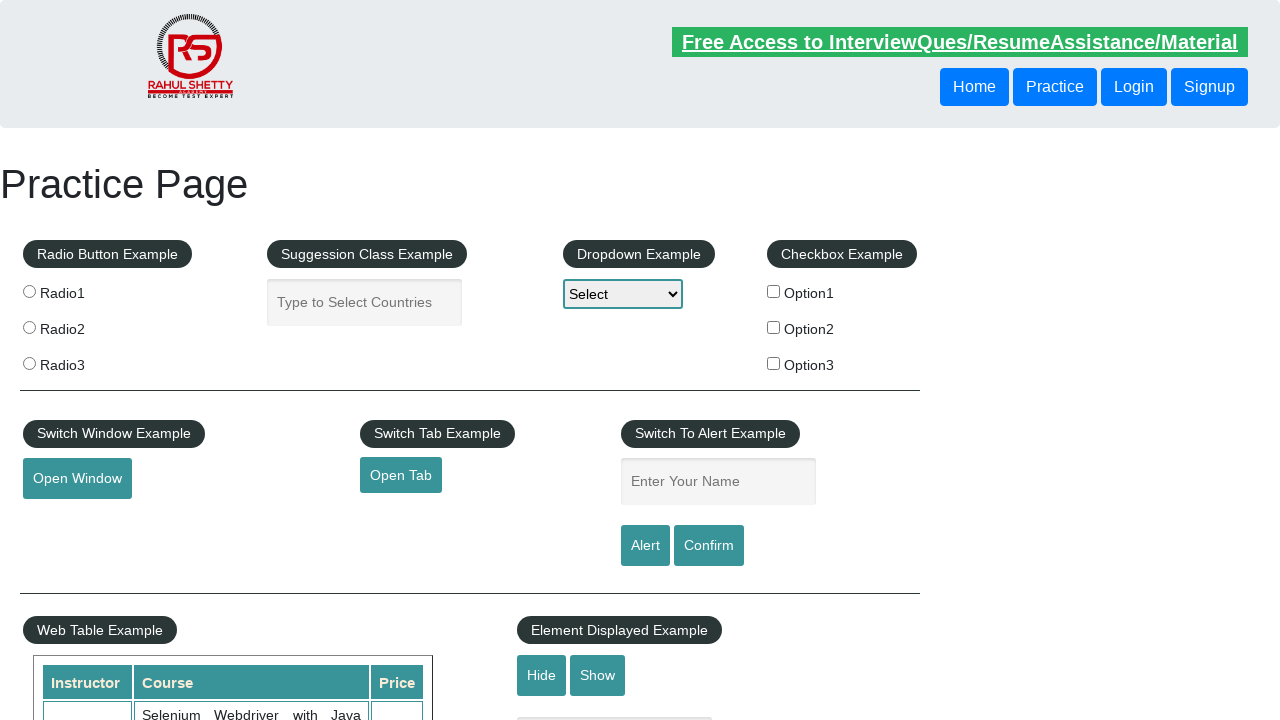

Retrieved second column content from row 3
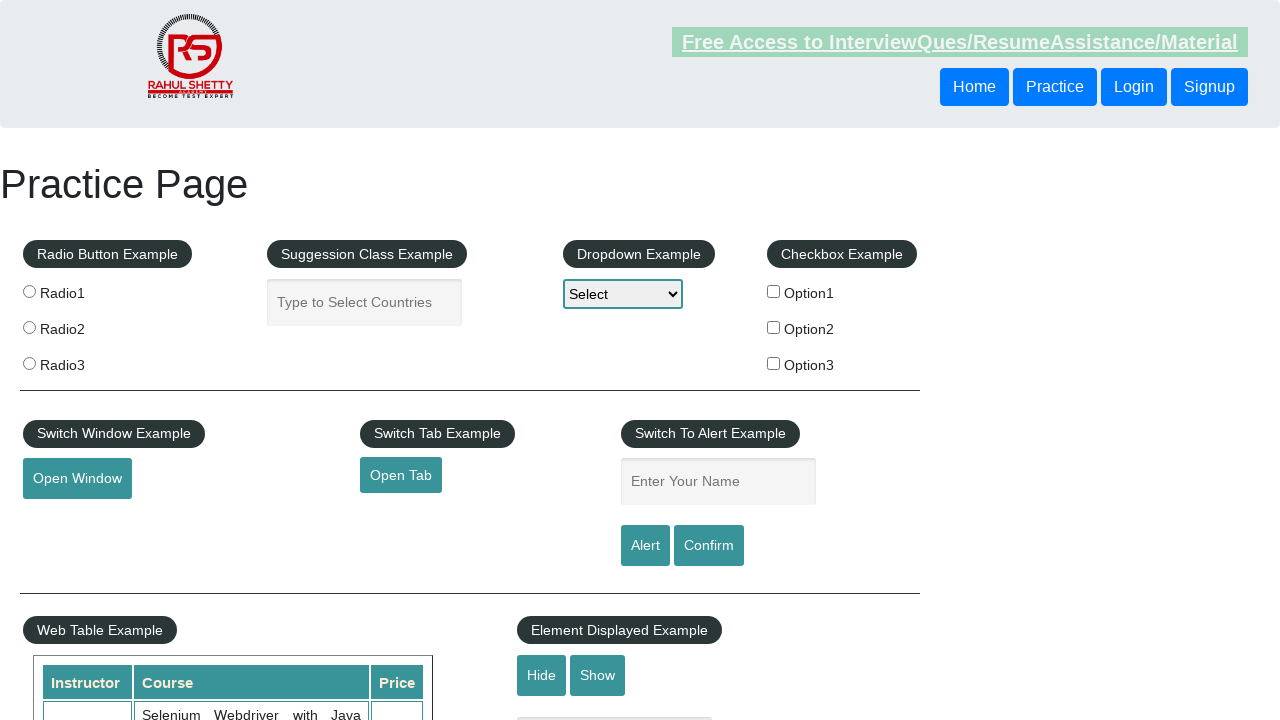

Retrieved third column content from row 3
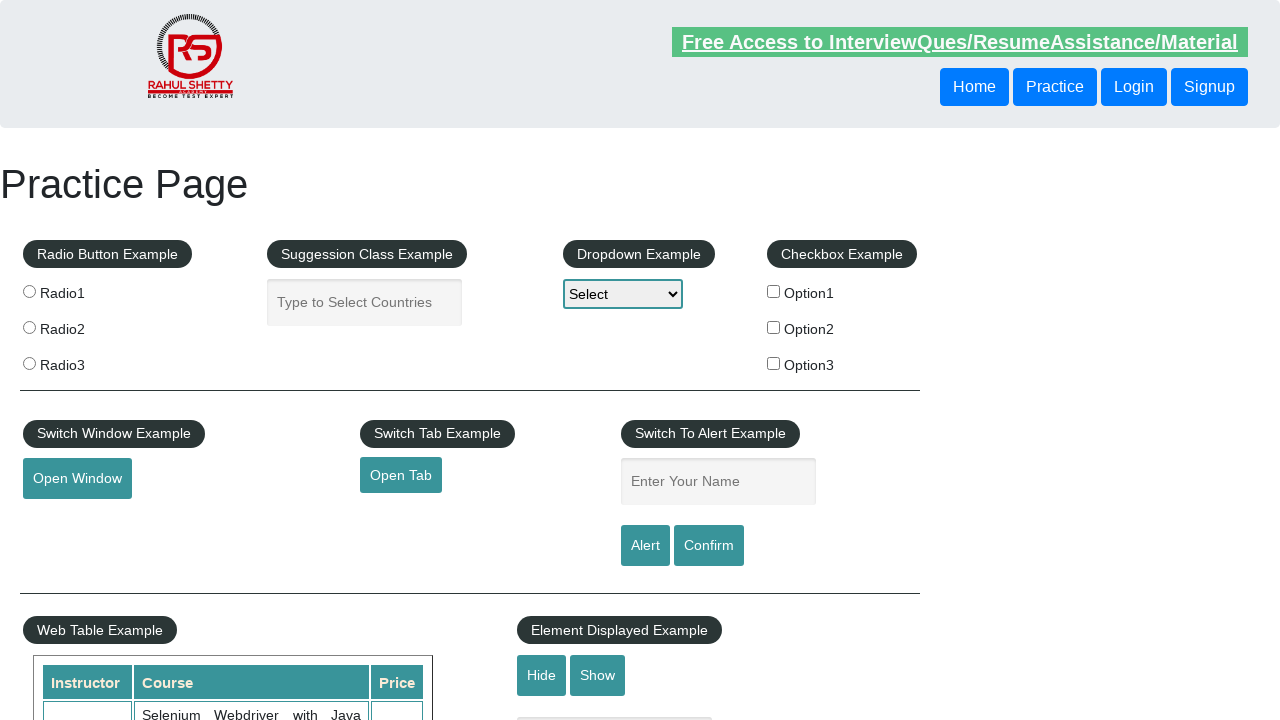

Printed row 3 data: col1='Rahul Shetty', col2='Learn SQL in Practical + Database Testing from Scratch', col3='25'
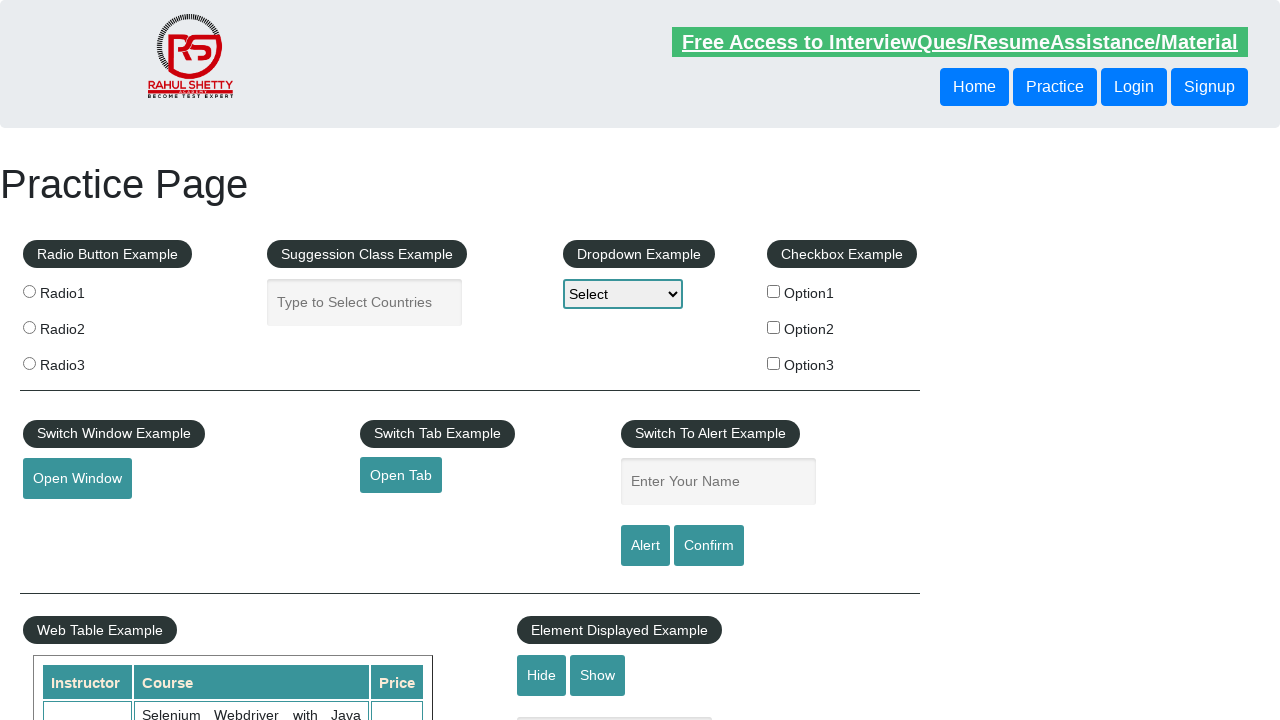

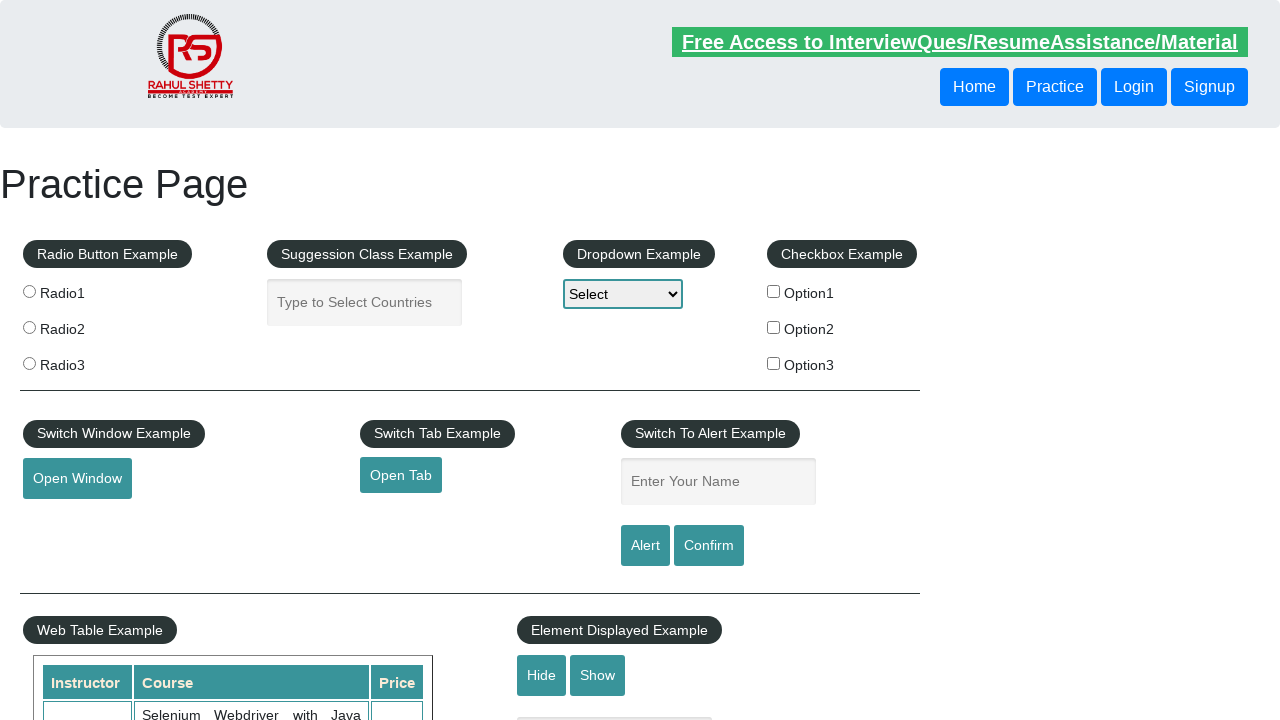